Tests clearing completed todos using the clear completed button

Starting URL: https://todomvc.com/examples/react/dist/

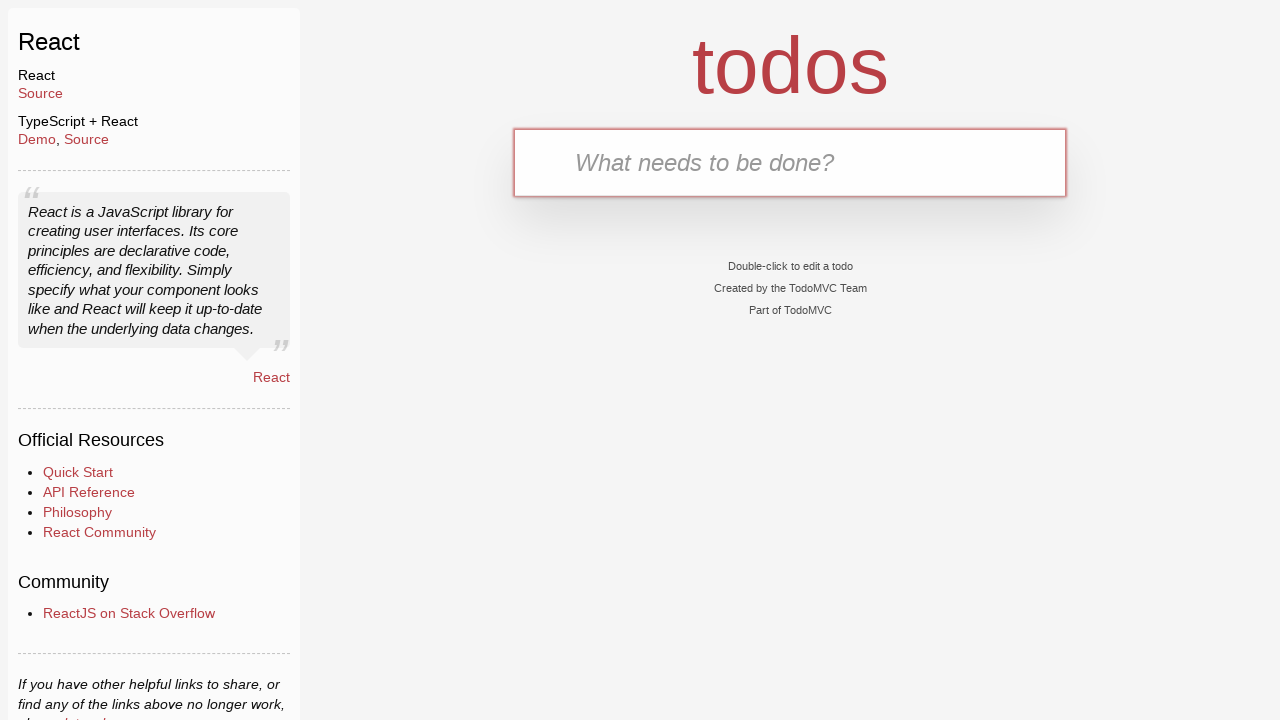

Waited for new todo input field to load
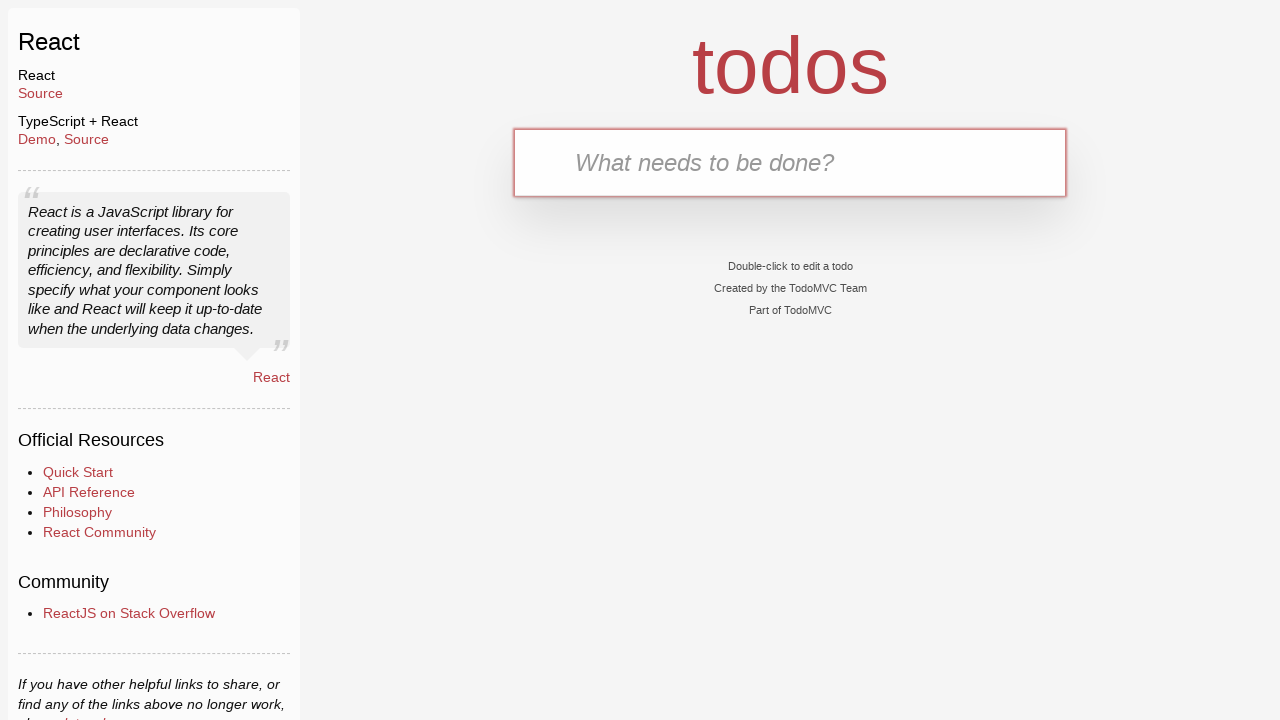

Filled new todo input with 'ToDo0' on input.new-todo
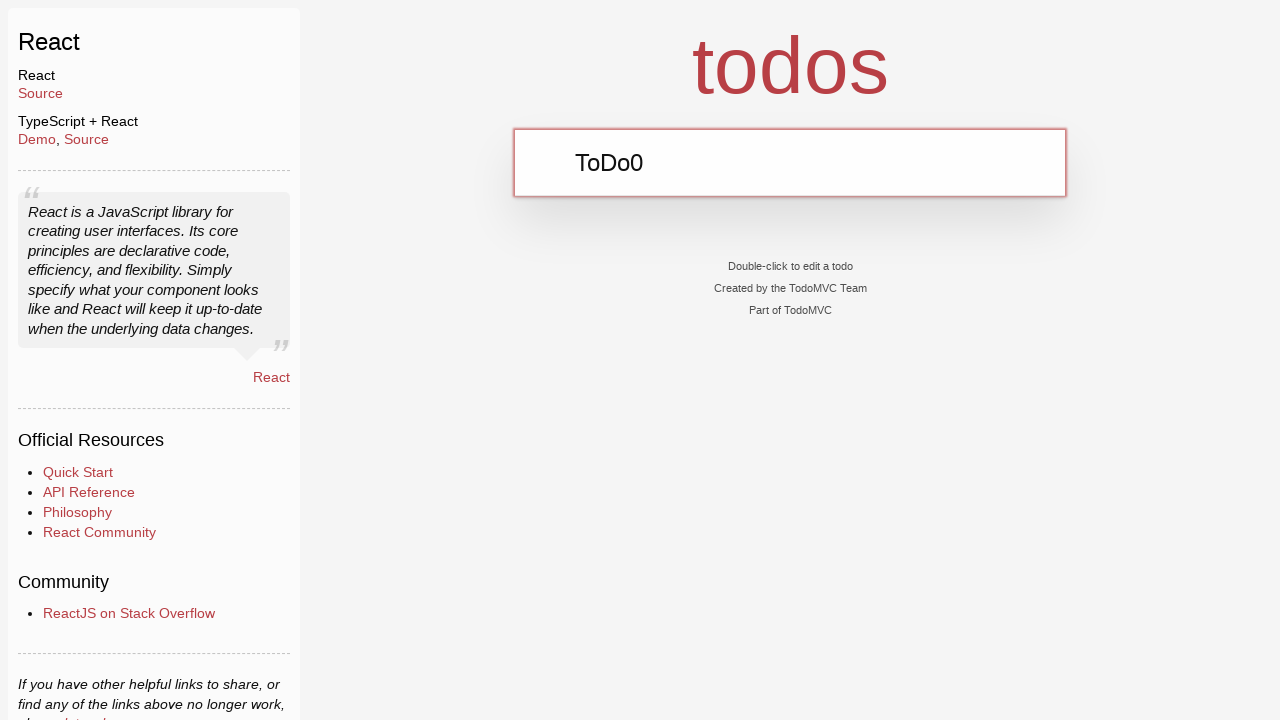

Pressed Enter to create todo item 'ToDo0' on input.new-todo
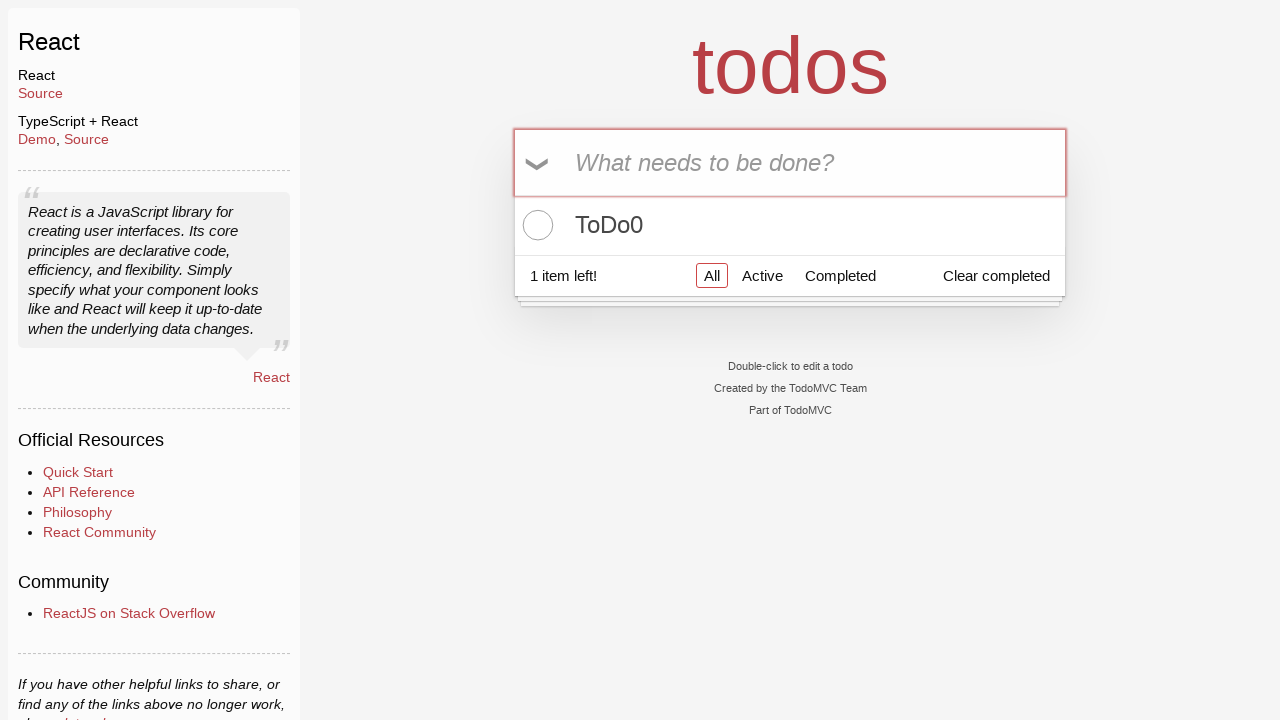

Filled new todo input with 'ToDo1' on input.new-todo
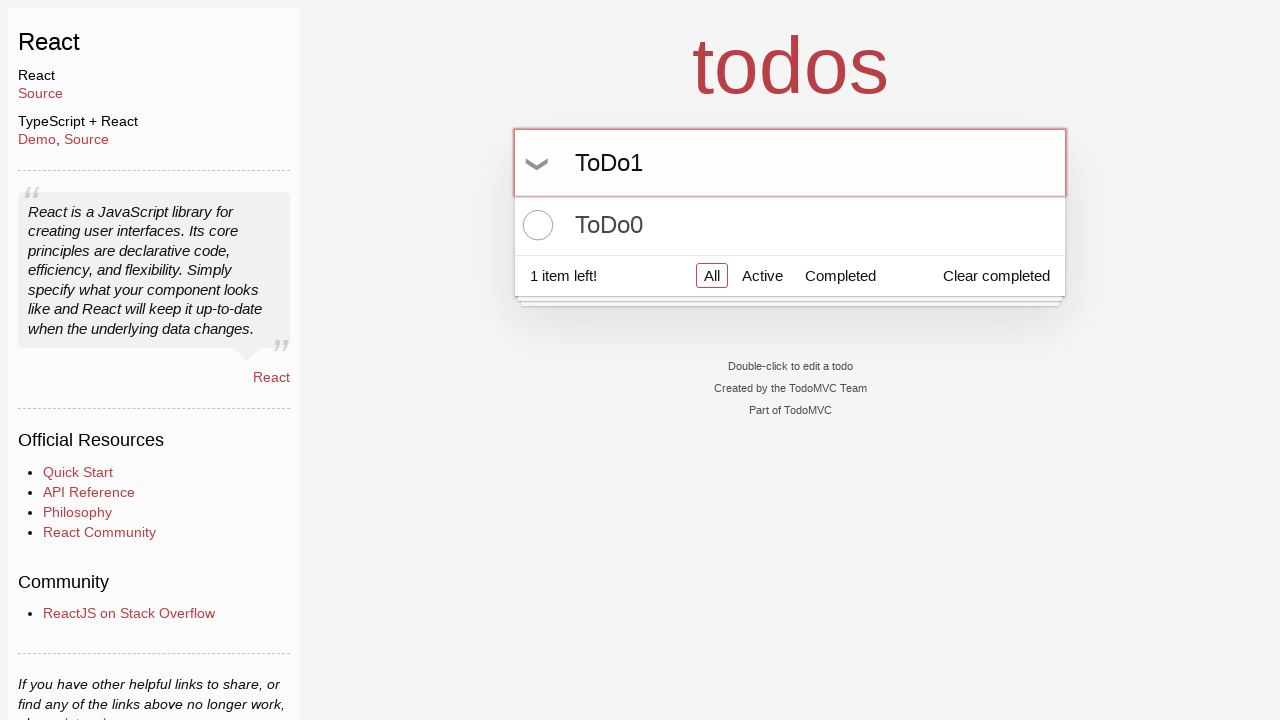

Pressed Enter to create todo item 'ToDo1' on input.new-todo
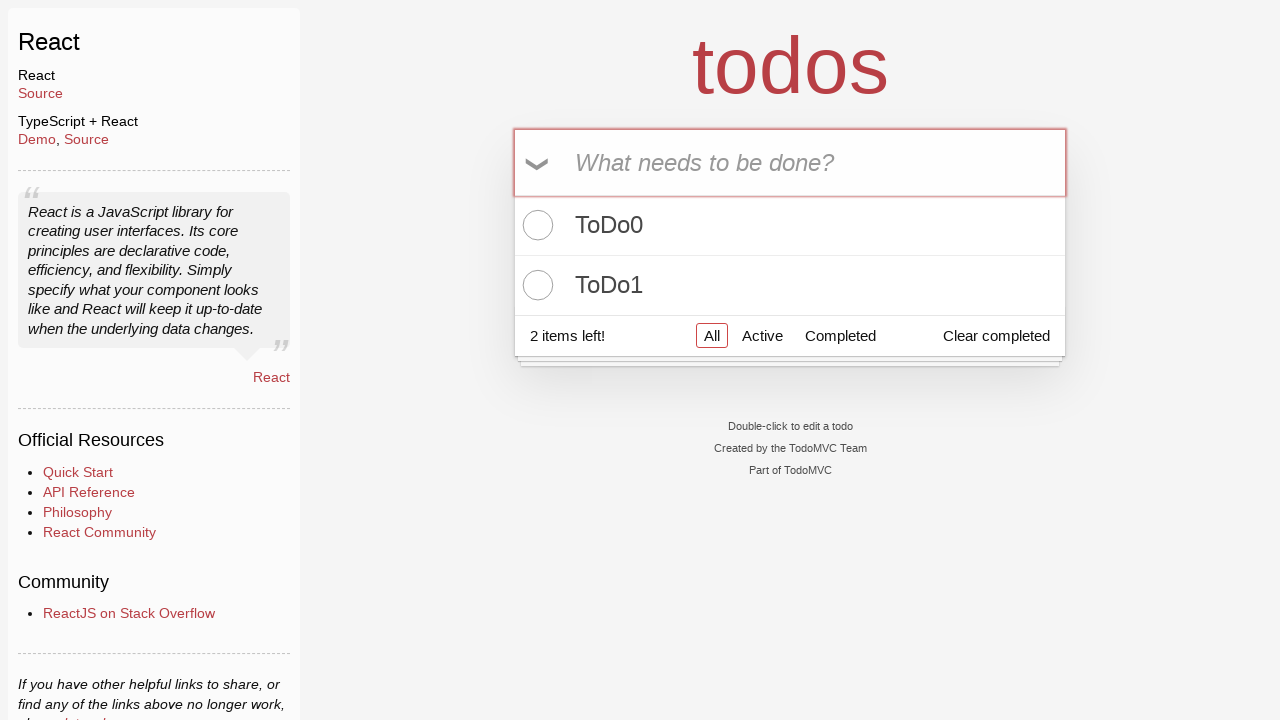

Filled new todo input with 'ToDo2' on input.new-todo
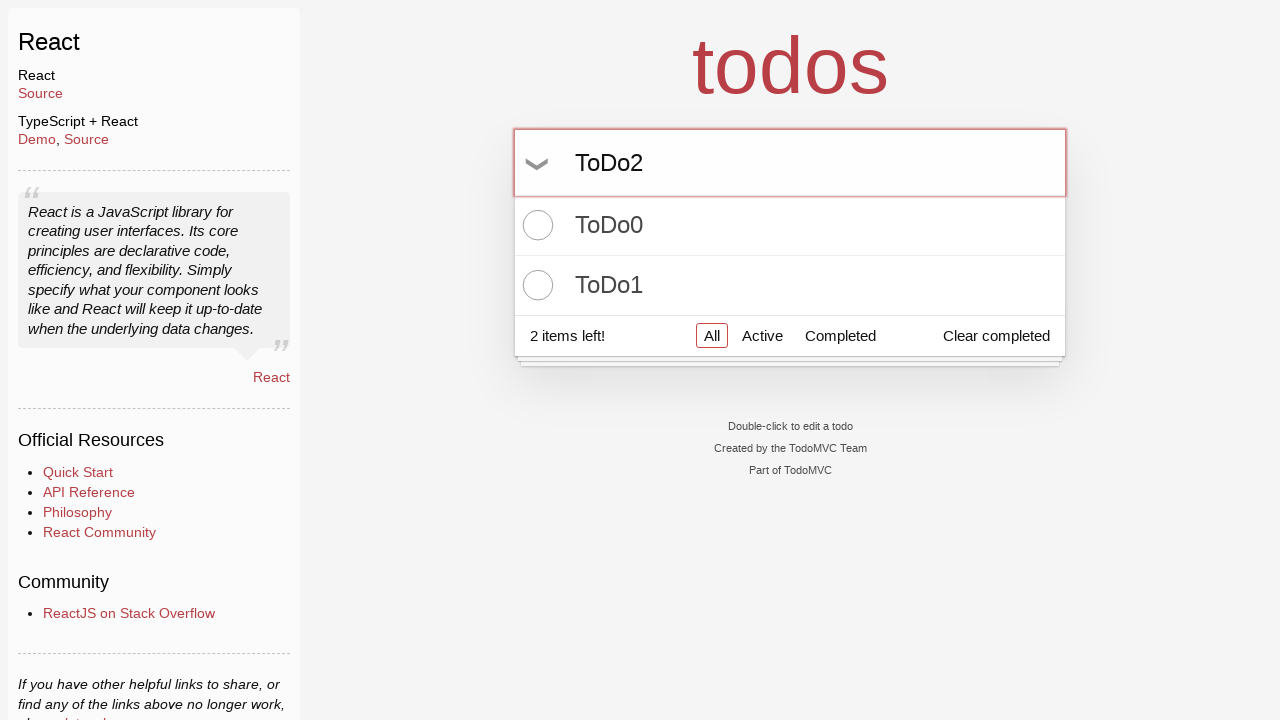

Pressed Enter to create todo item 'ToDo2' on input.new-todo
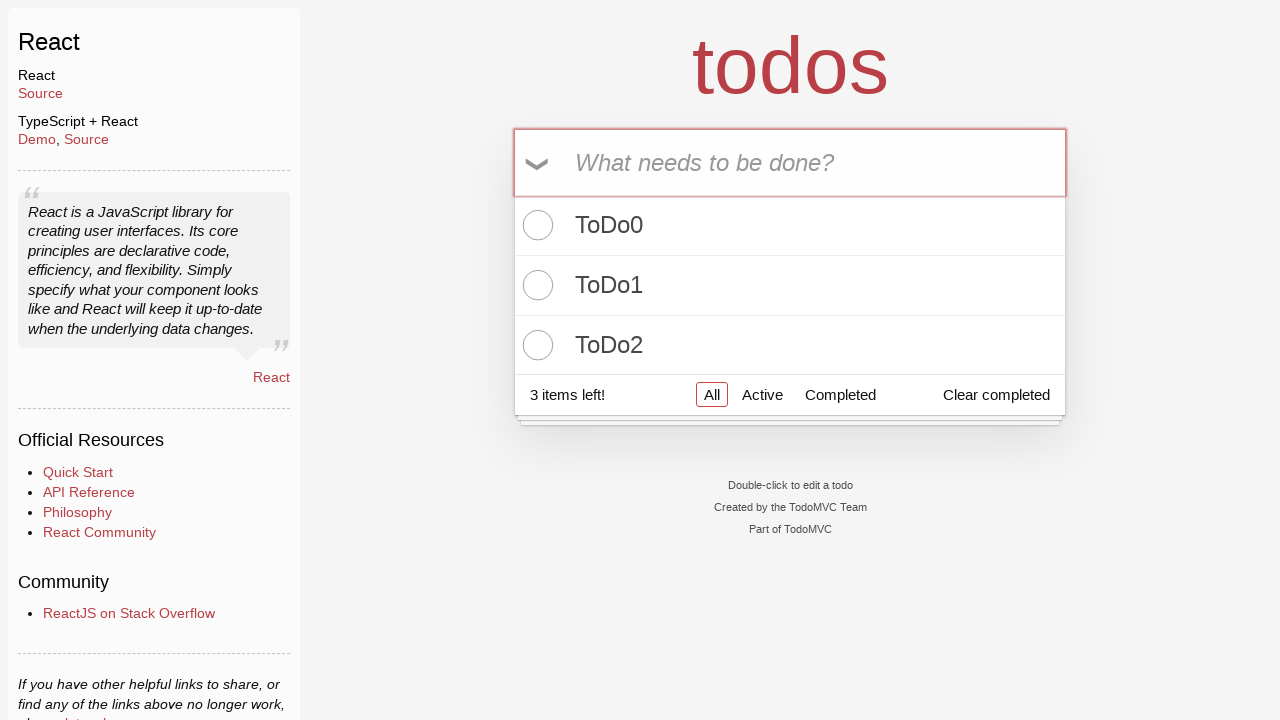

Filled new todo input with 'ToDo3' on input.new-todo
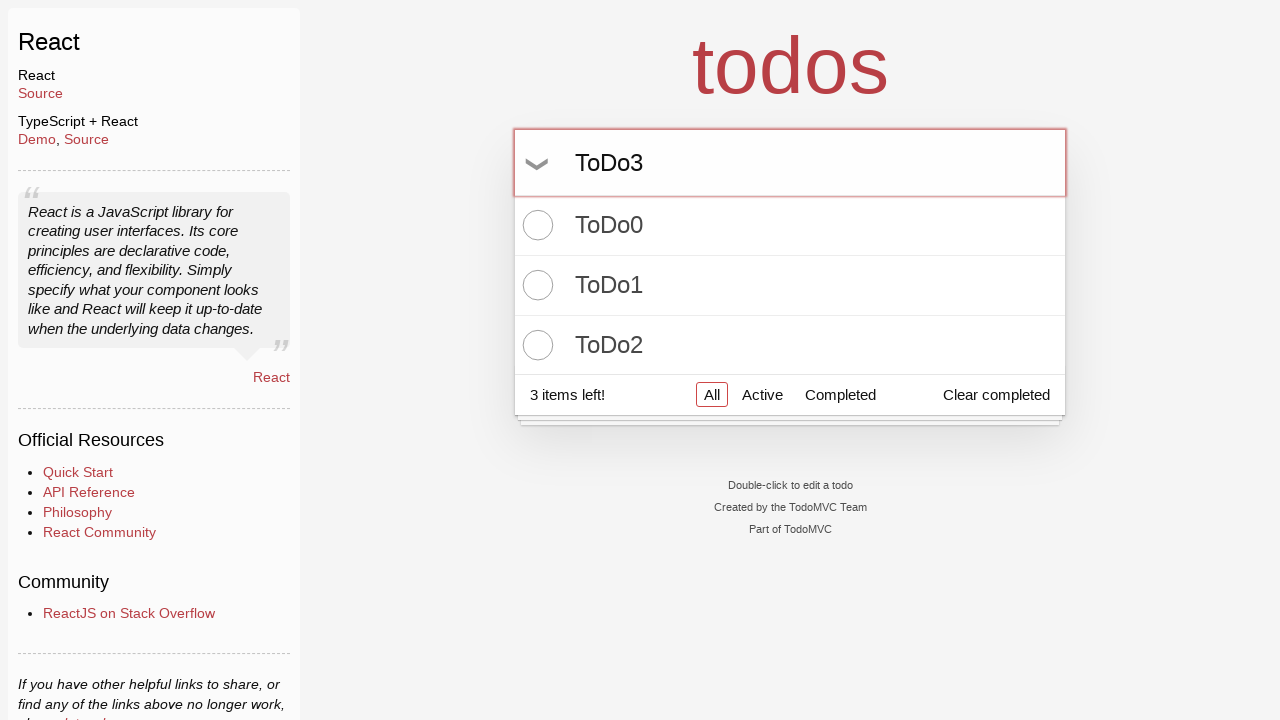

Pressed Enter to create todo item 'ToDo3' on input.new-todo
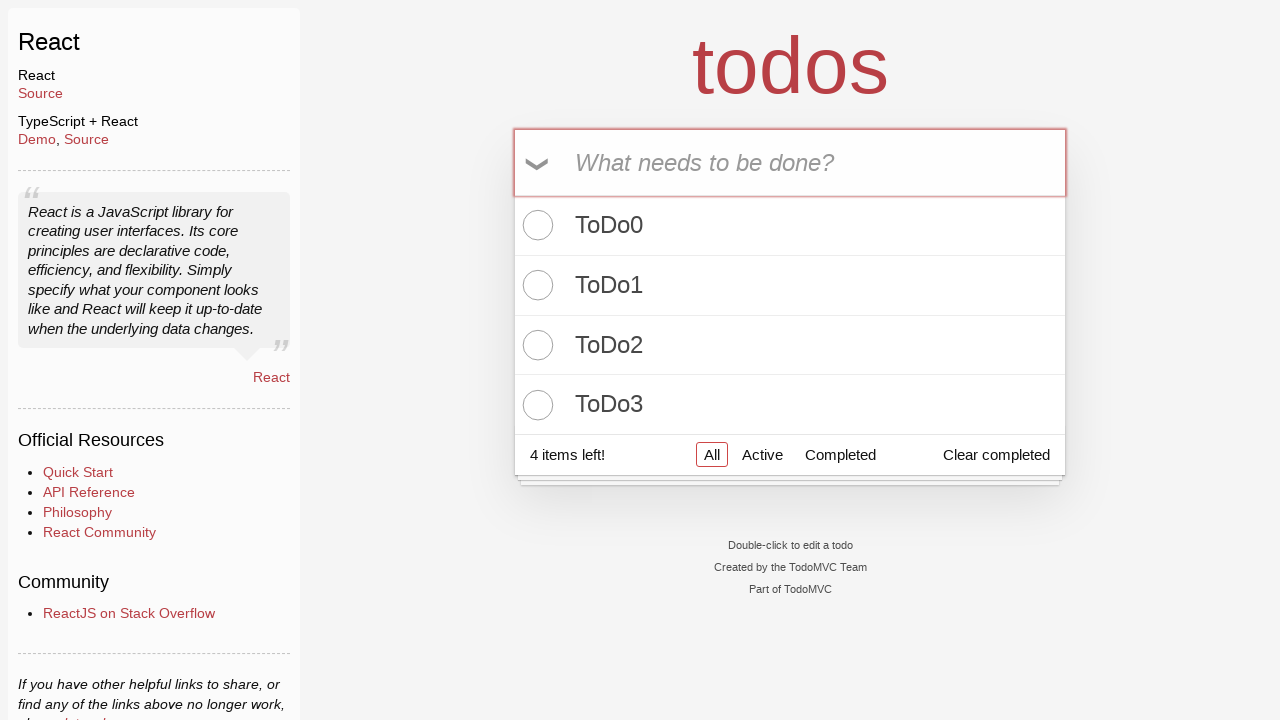

Filled new todo input with 'ToDo4' on input.new-todo
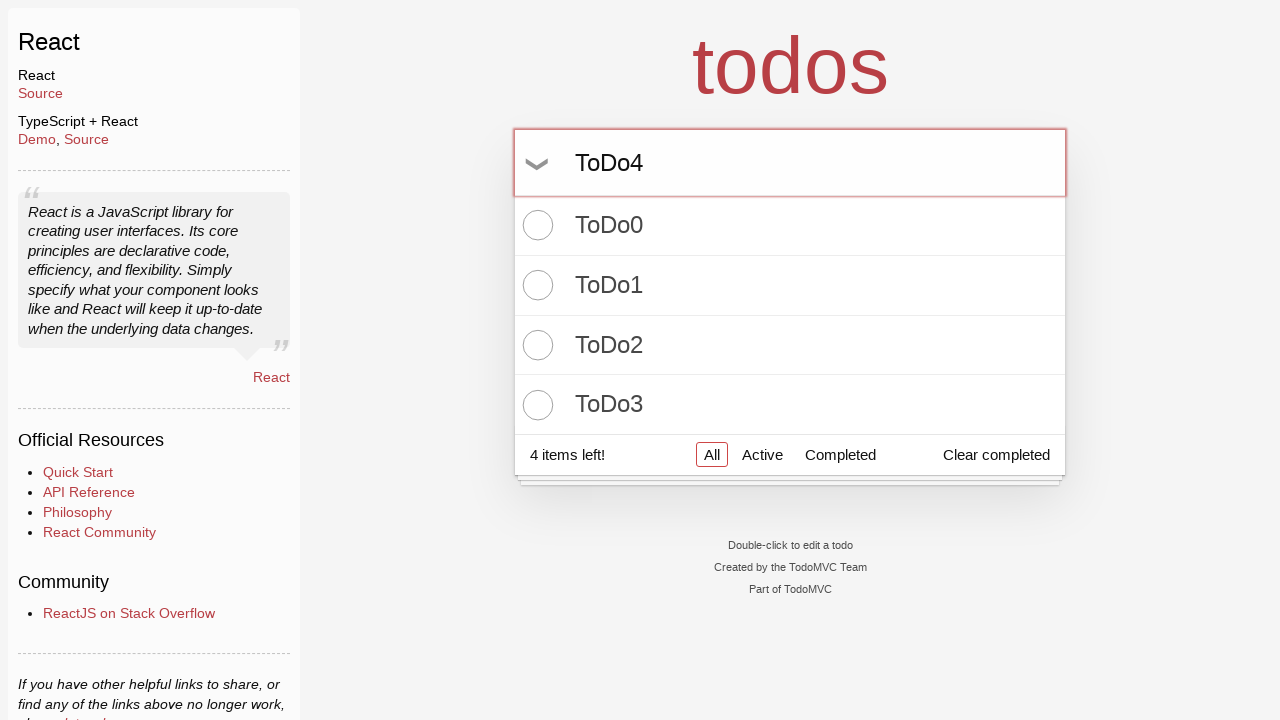

Pressed Enter to create todo item 'ToDo4' on input.new-todo
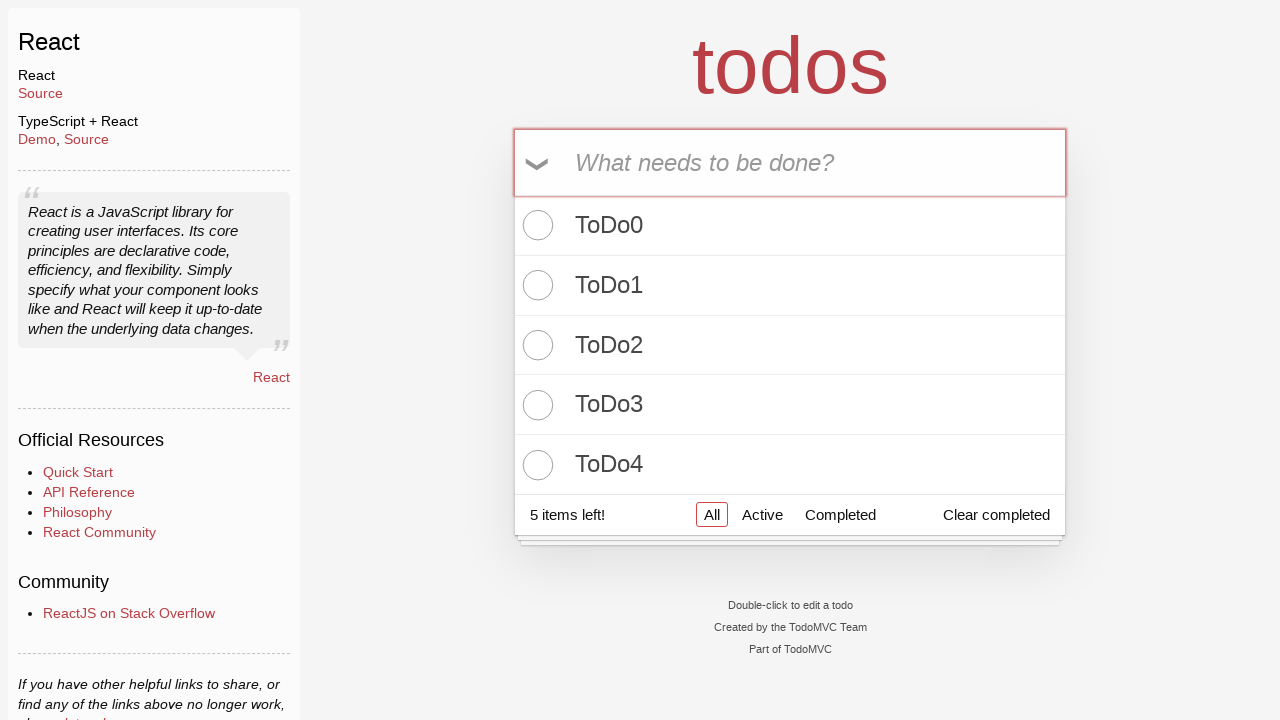

Filled new todo input with 'ToDo5' on input.new-todo
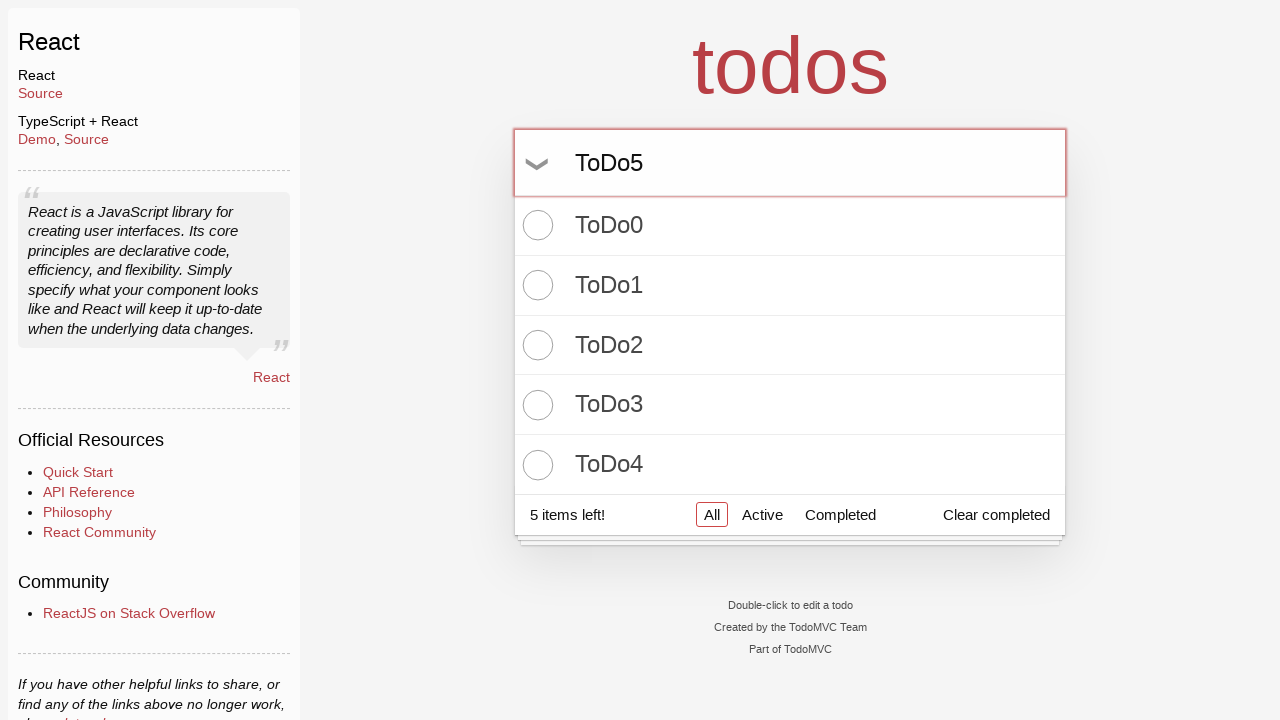

Pressed Enter to create todo item 'ToDo5' on input.new-todo
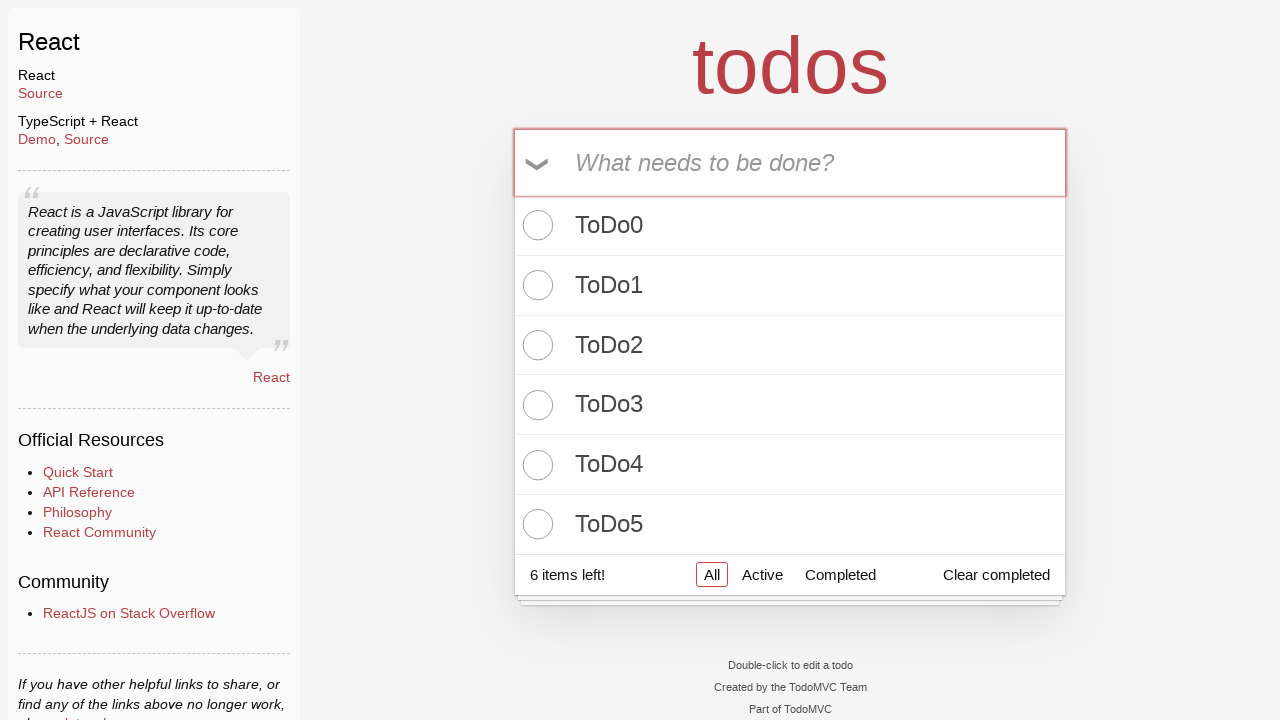

Filled new todo input with 'ToDo6' on input.new-todo
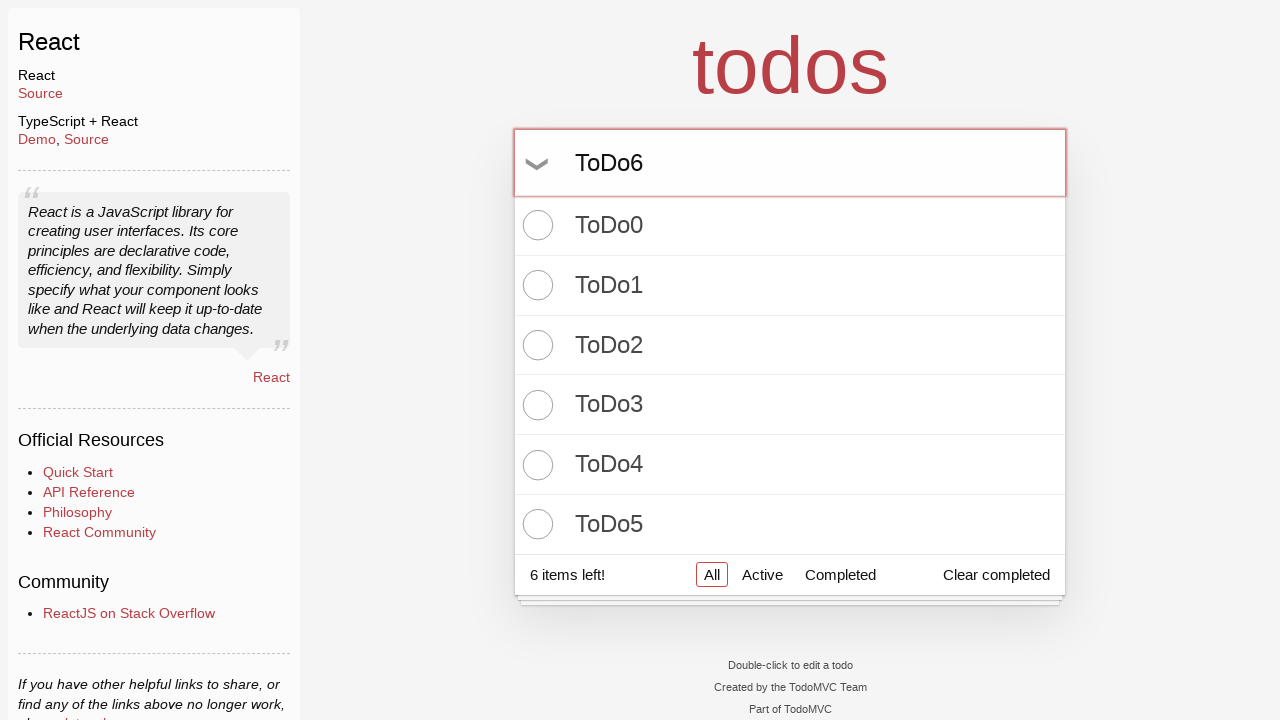

Pressed Enter to create todo item 'ToDo6' on input.new-todo
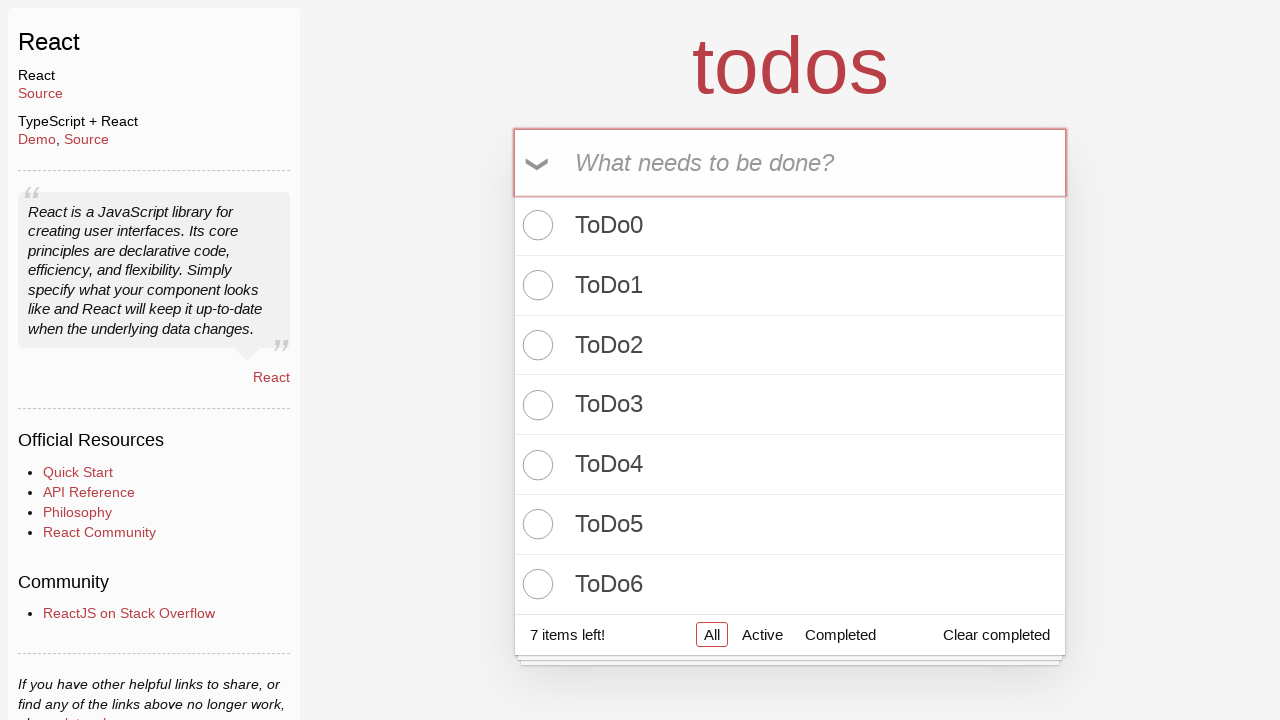

Filled new todo input with 'ToDo7' on input.new-todo
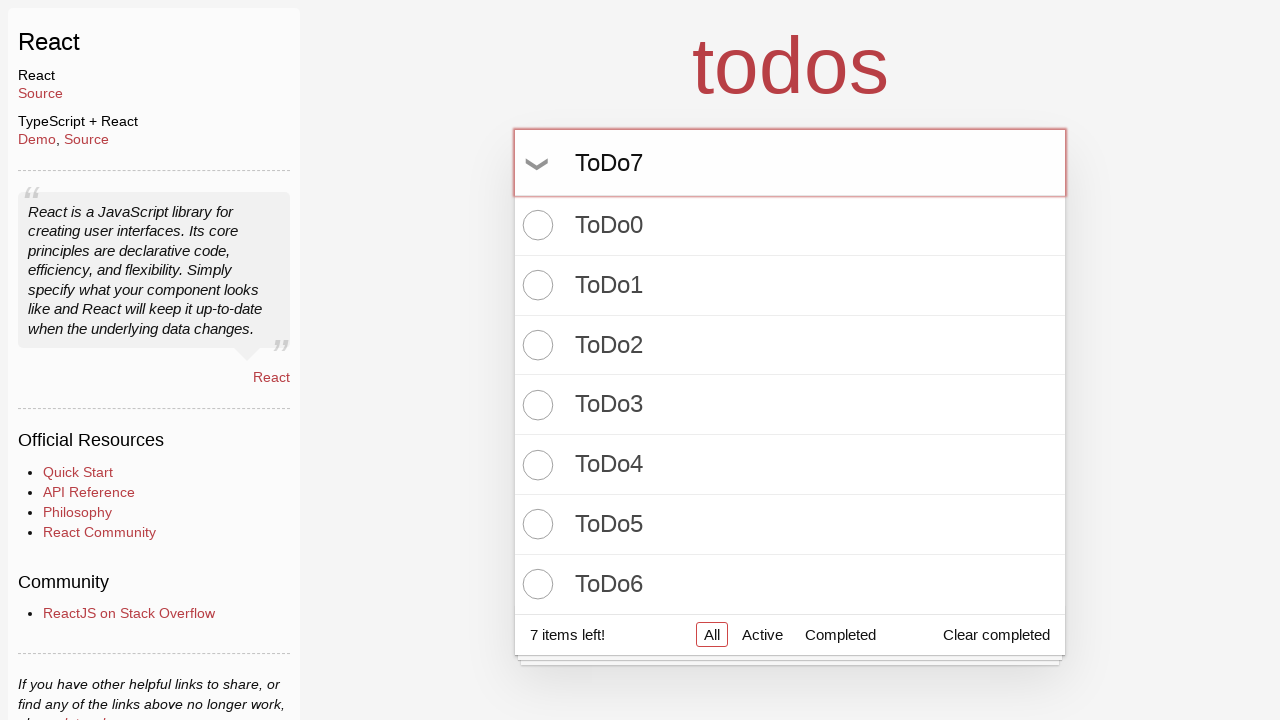

Pressed Enter to create todo item 'ToDo7' on input.new-todo
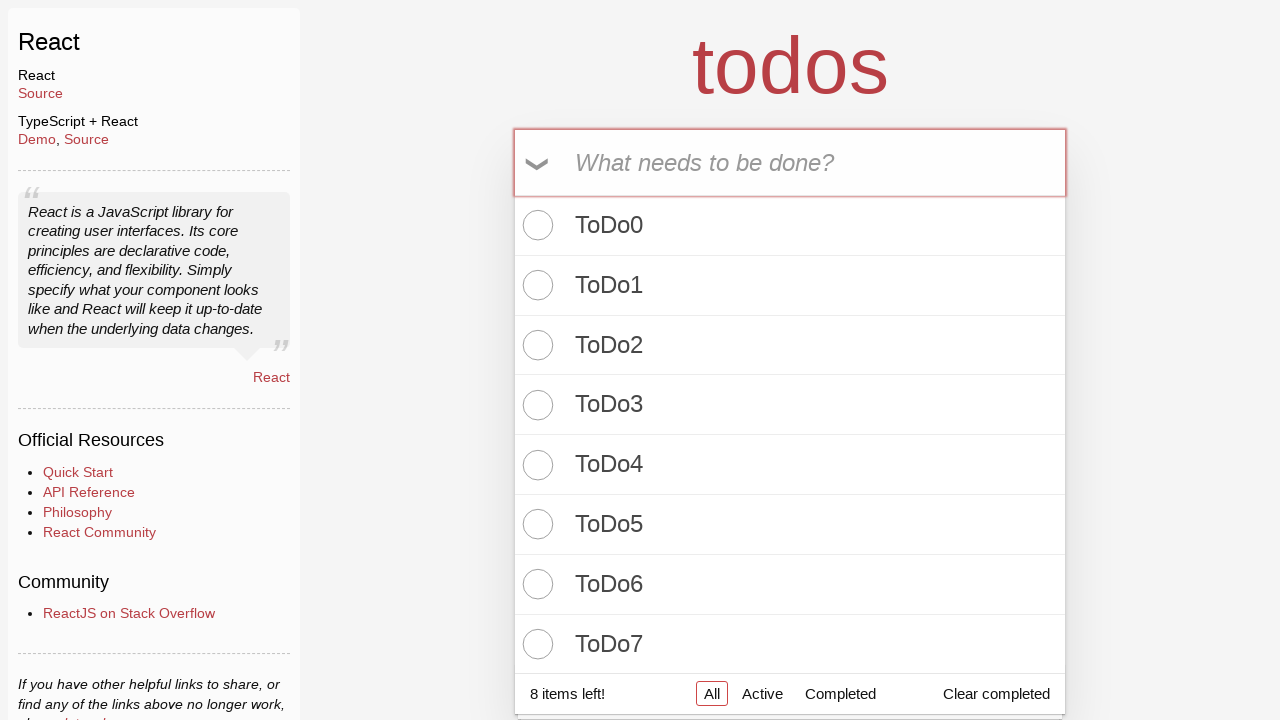

Filled new todo input with 'ToDo8' on input.new-todo
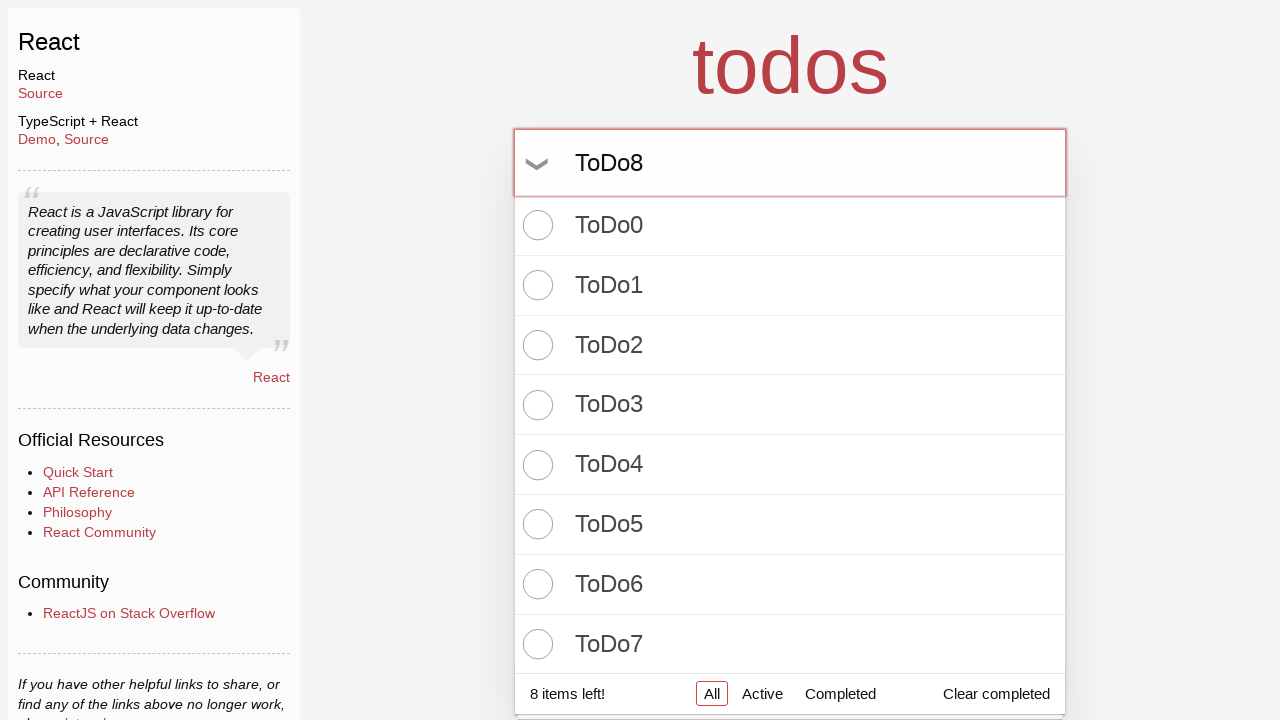

Pressed Enter to create todo item 'ToDo8' on input.new-todo
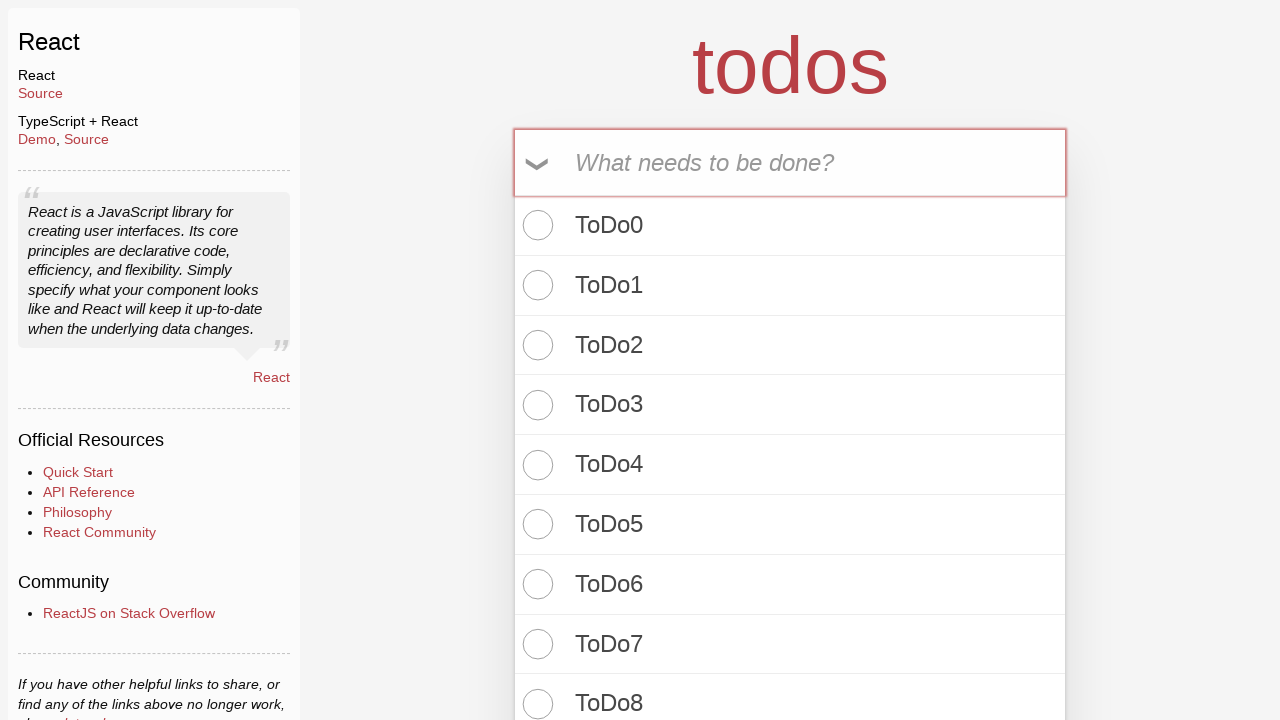

Filled new todo input with 'ToDo9' on input.new-todo
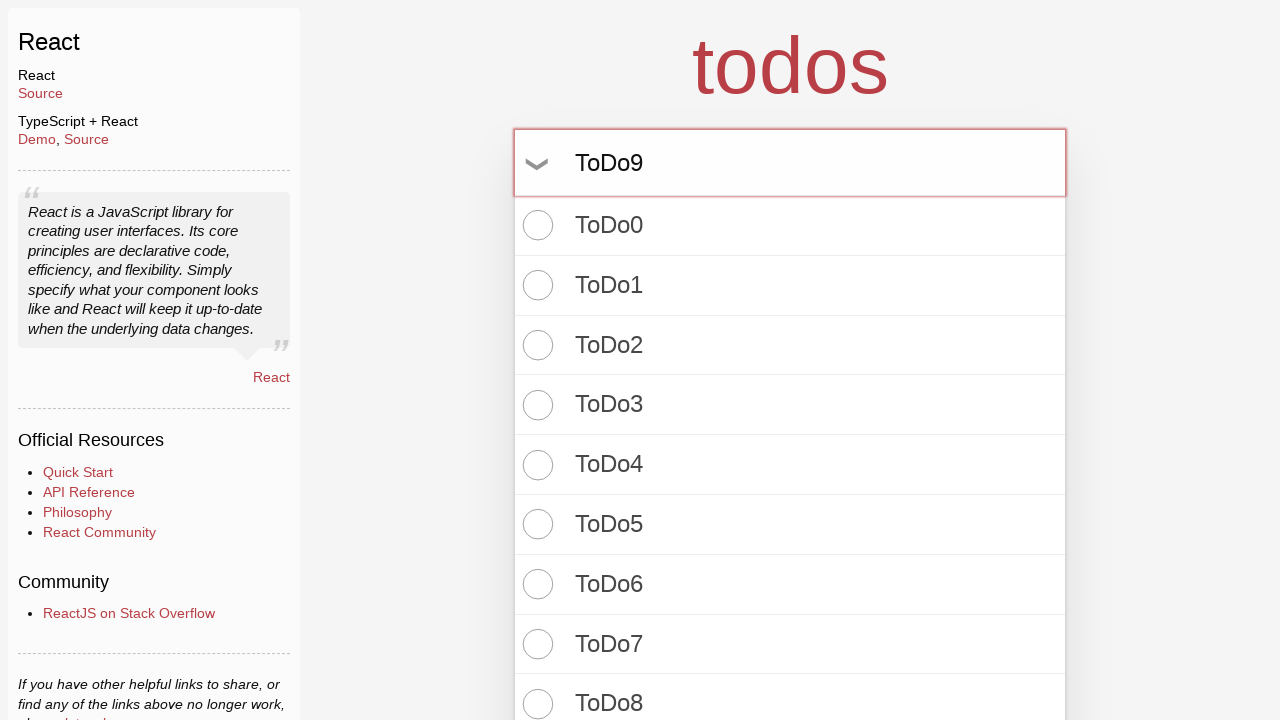

Pressed Enter to create todo item 'ToDo9' on input.new-todo
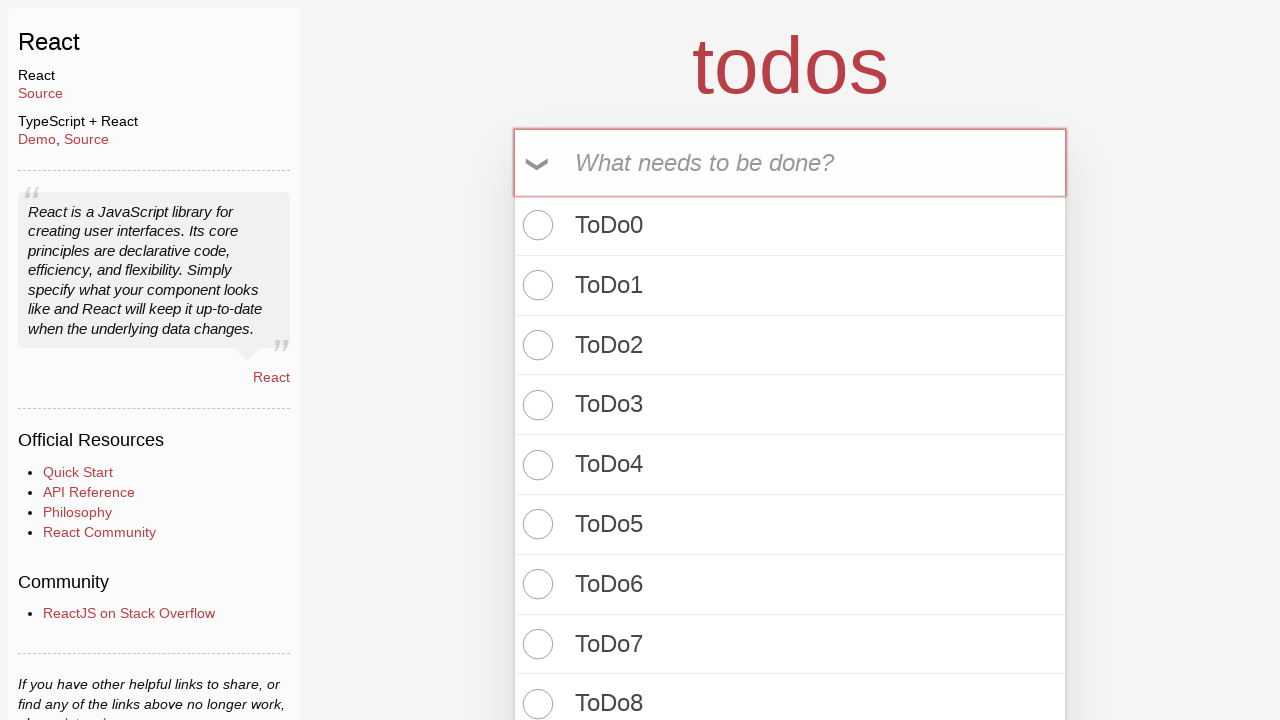

Toggled todo 'ToDo0' as completed at (535, 225) on //label[contains(text(), 'ToDo0')]/../input[@class='toggle']
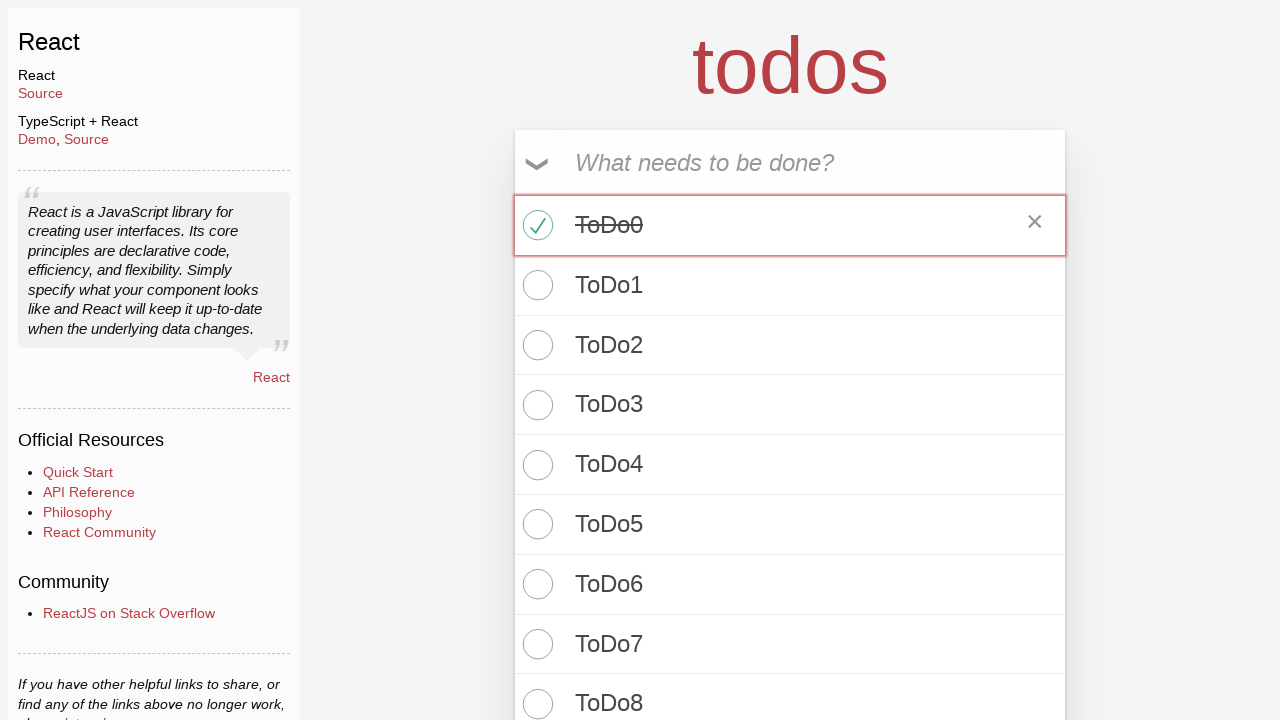

Toggled todo 'ToDo1' as completed at (535, 285) on //label[contains(text(), 'ToDo1')]/../input[@class='toggle']
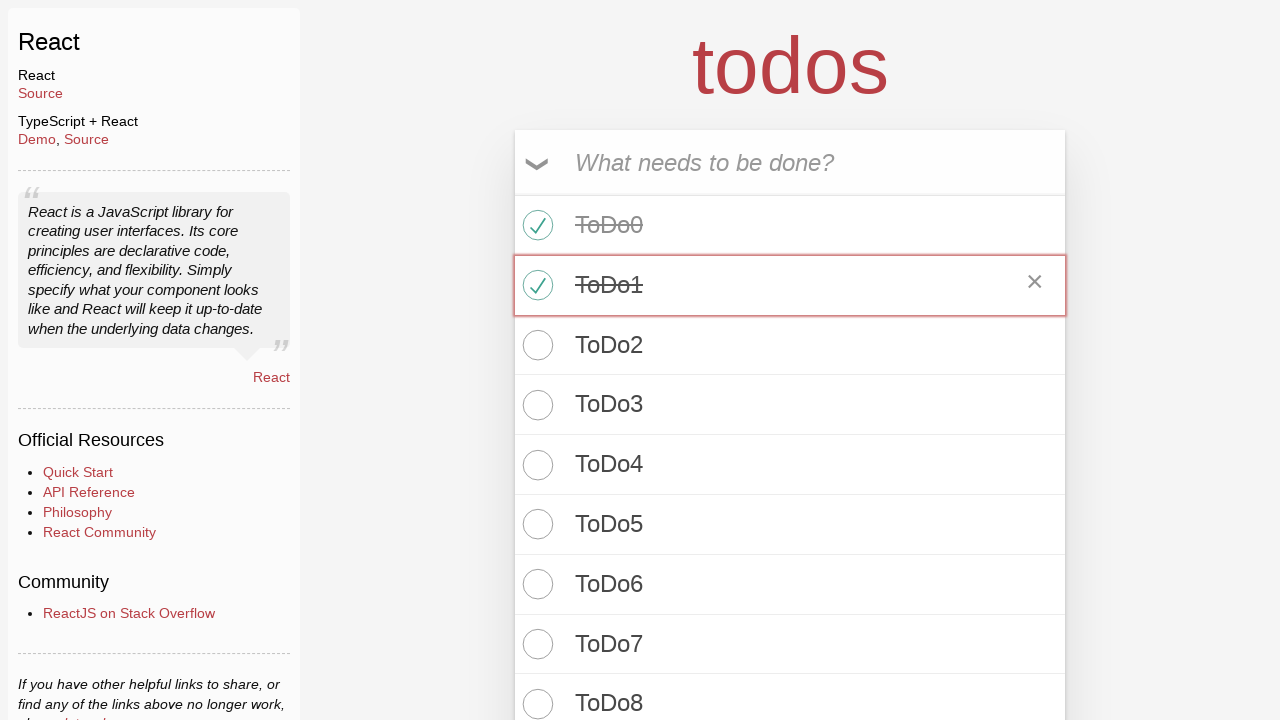

Toggled todo 'ToDo2' as completed at (535, 345) on //label[contains(text(), 'ToDo2')]/../input[@class='toggle']
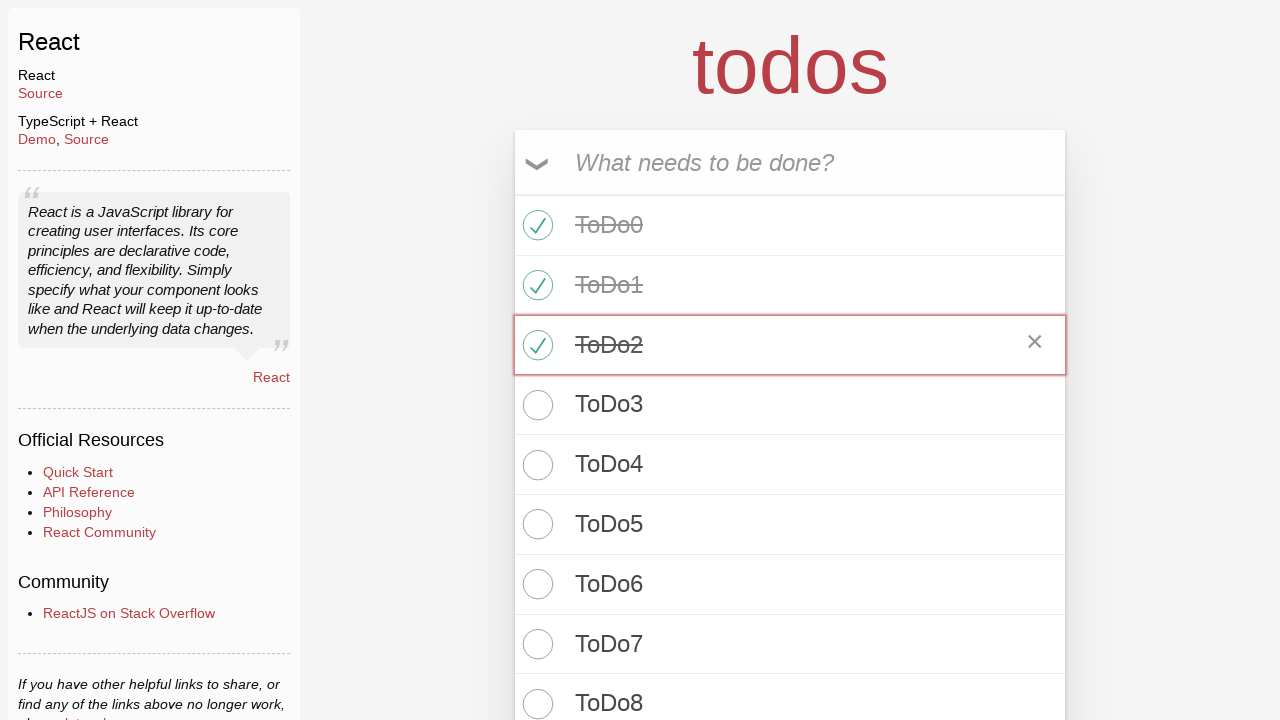

Toggled todo 'ToDo3' as completed at (535, 405) on //label[contains(text(), 'ToDo3')]/../input[@class='toggle']
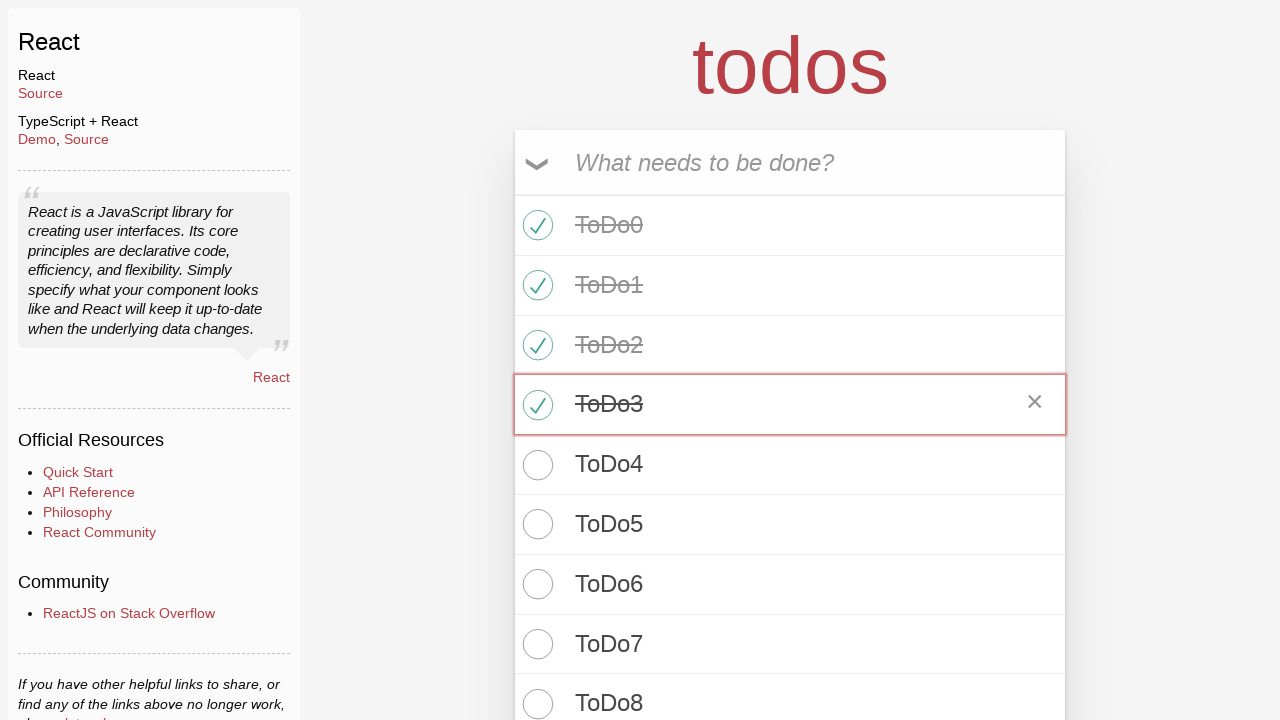

Toggled todo 'ToDo4' as completed at (535, 465) on //label[contains(text(), 'ToDo4')]/../input[@class='toggle']
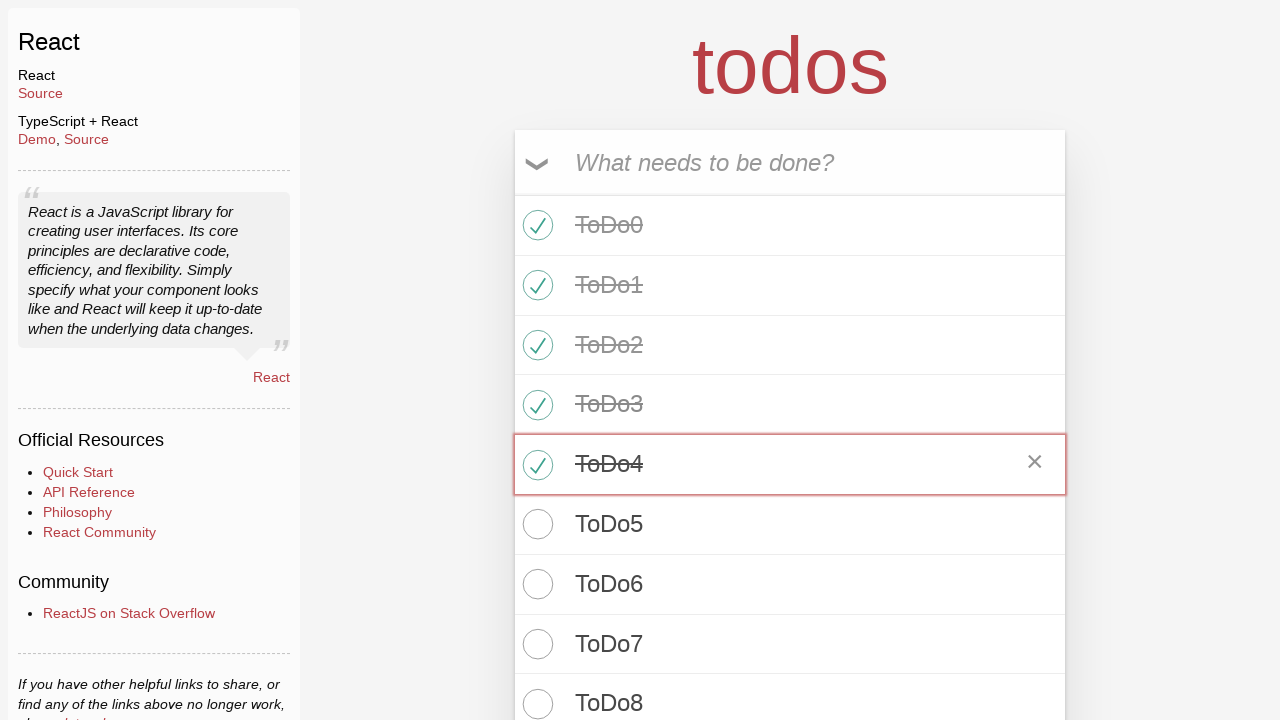

Clicked clear completed button to remove completed todos at (996, 568) on button.clear-completed
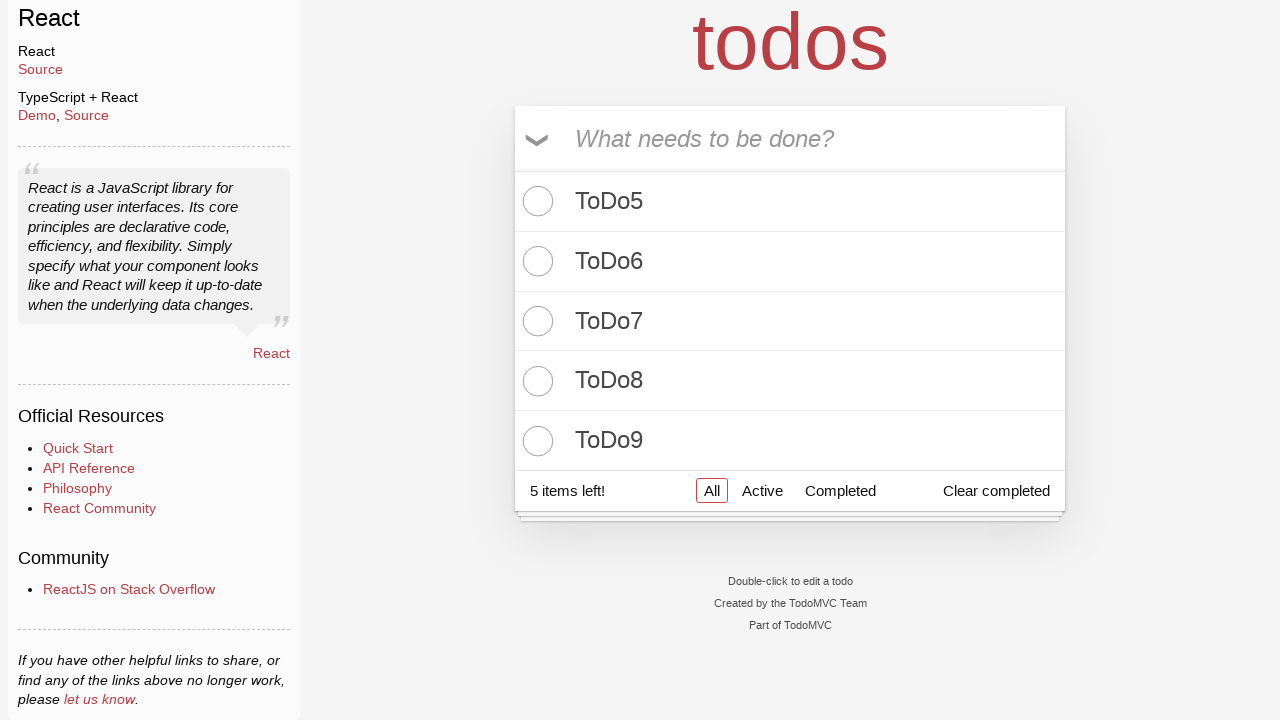

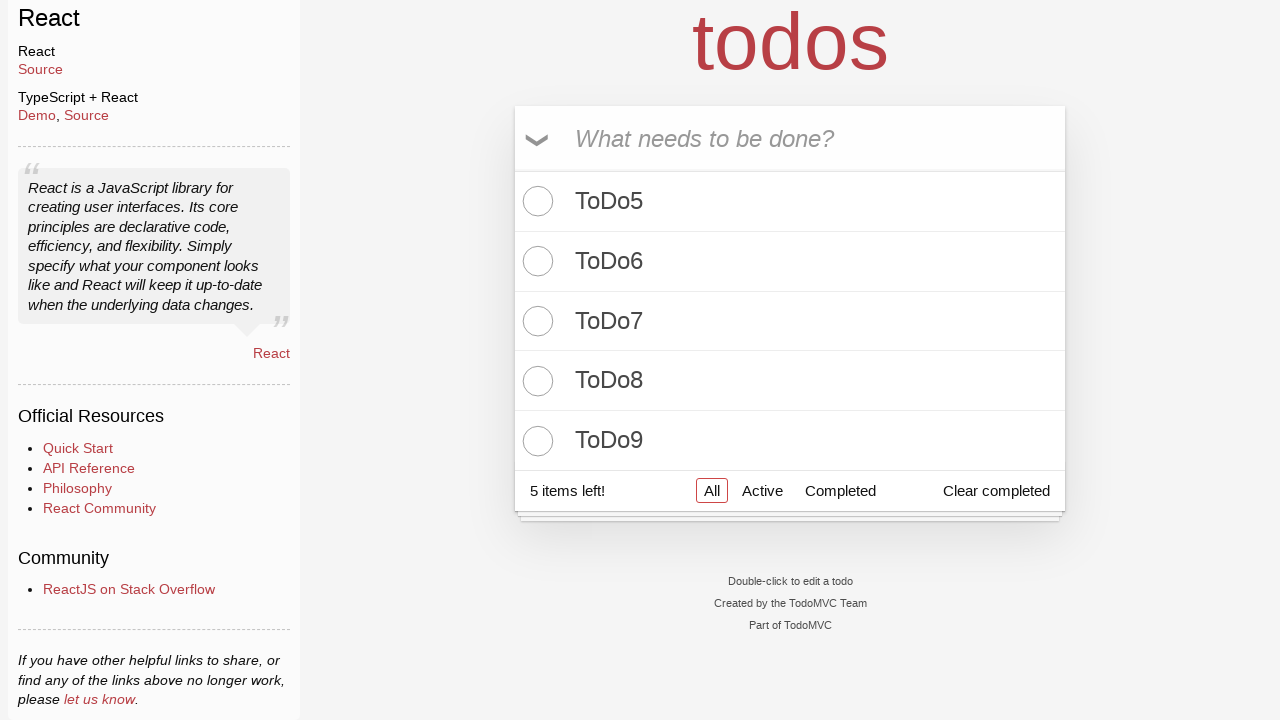